Tests right-click (context click) functionality by performing a right-click action on a specific button element

Starting URL: https://demoqa.com/buttons

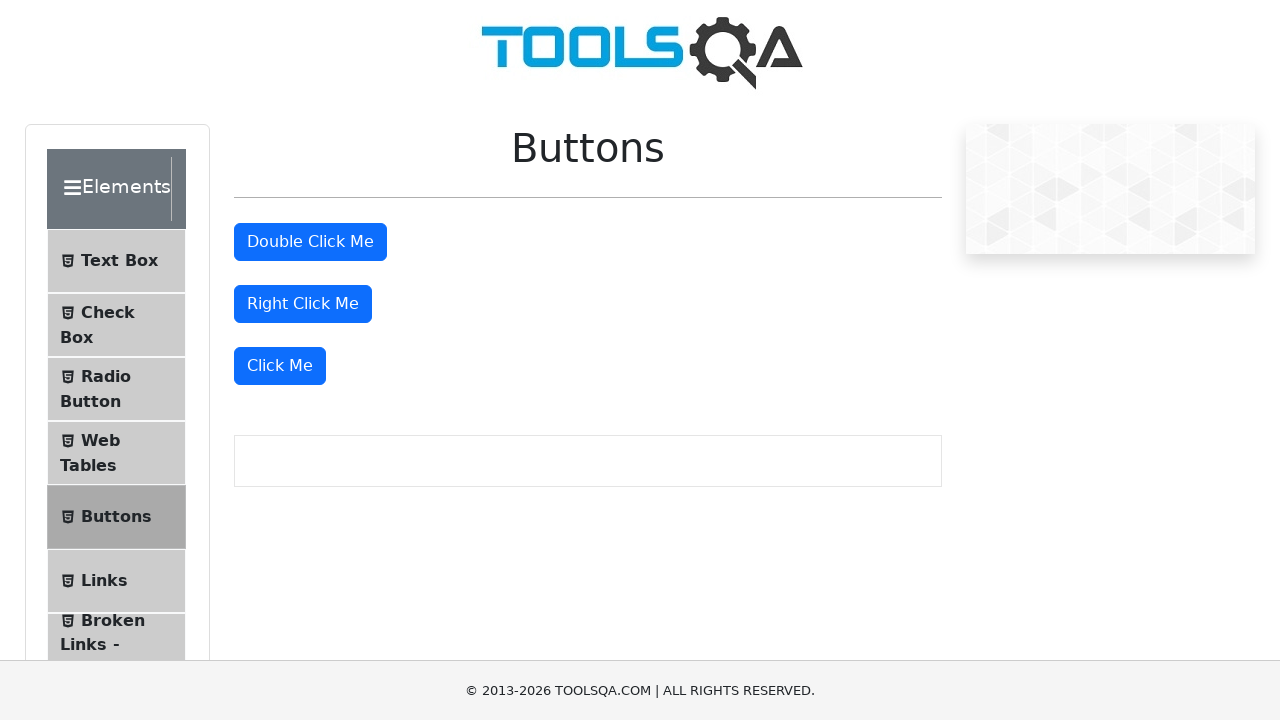

Located the right-click button element
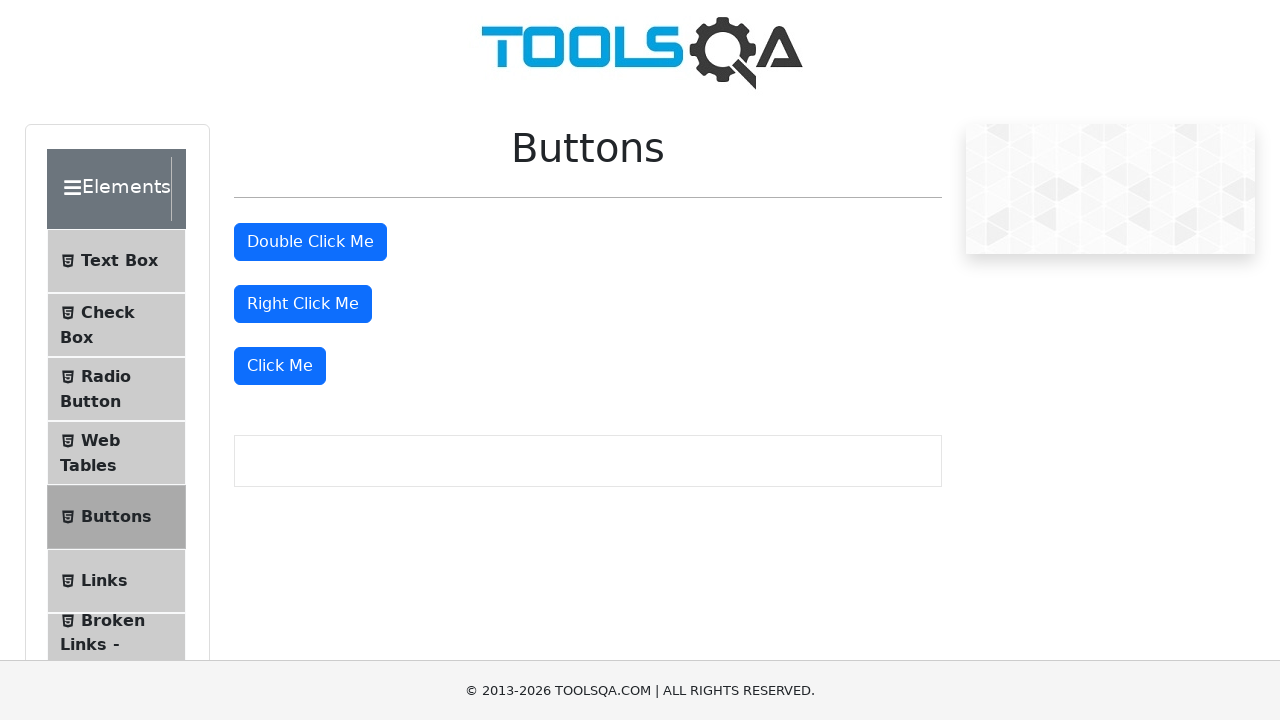

Performed right-click (context click) on the button at (303, 304) on xpath=//button[@id='rightClickBtn']
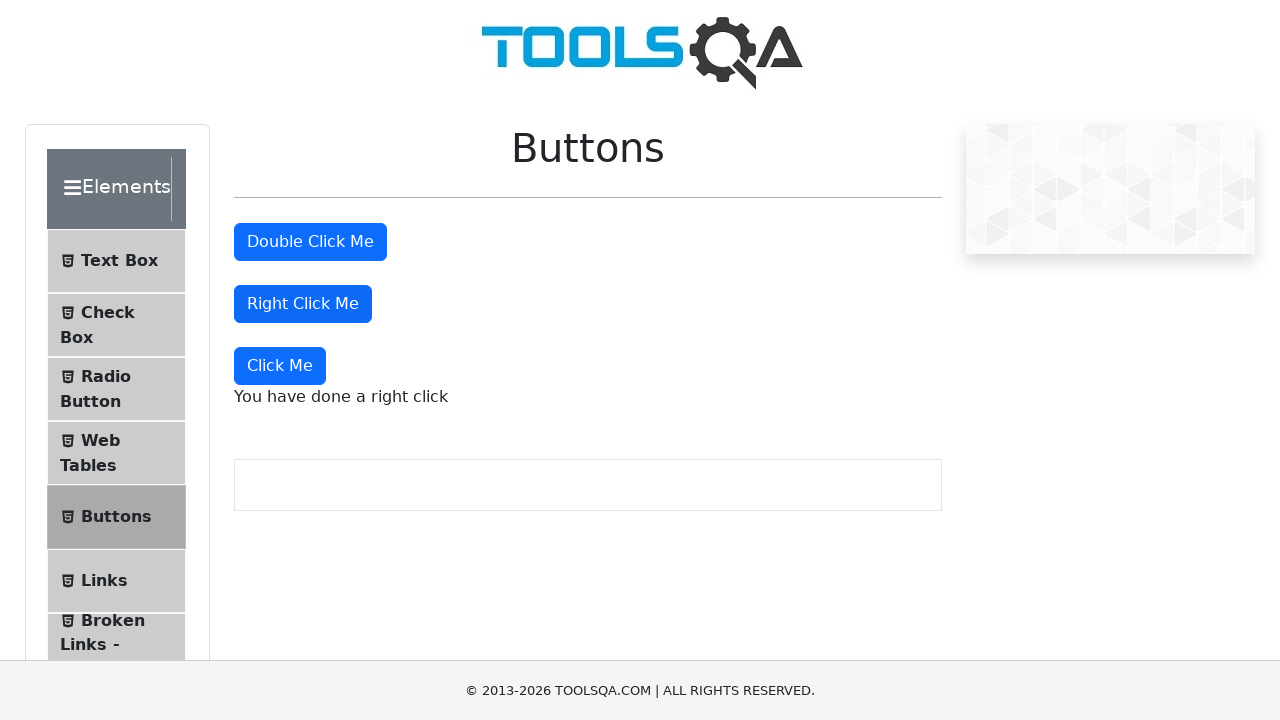

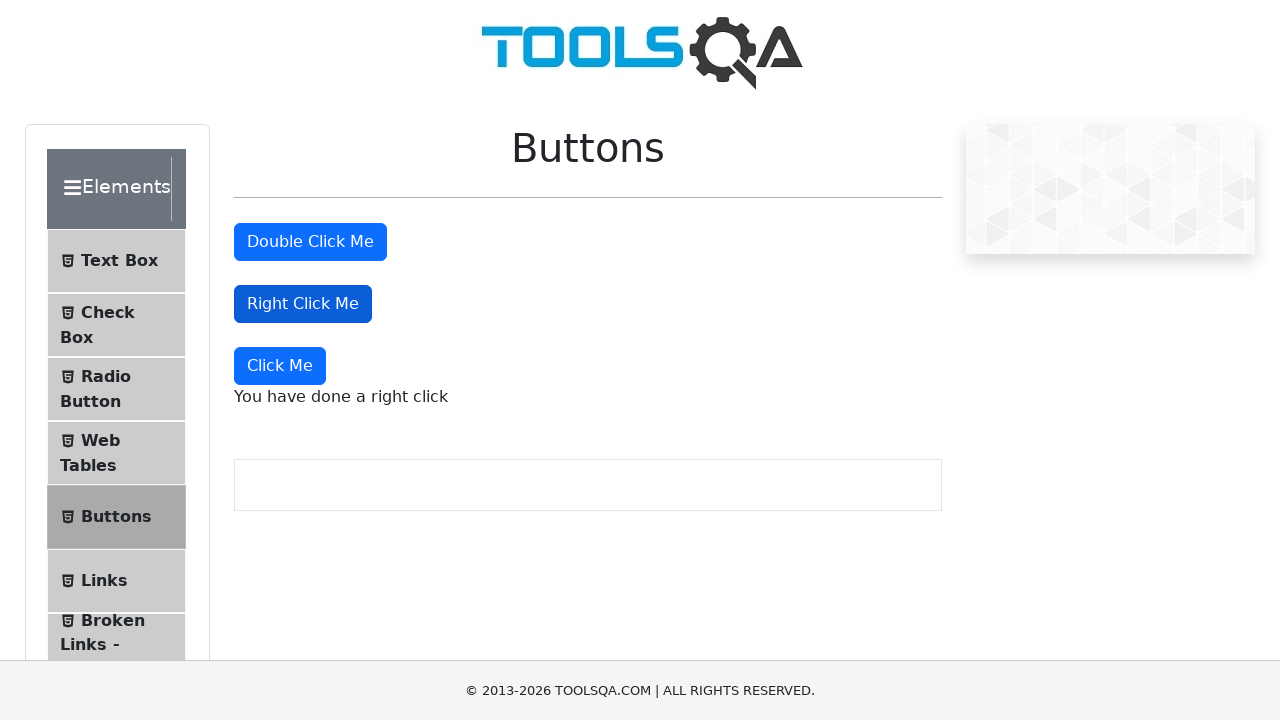